Tests JavaScript prompt dialog by triggering it, entering text, and accepting

Starting URL: https://the-internet.herokuapp.com/javascript_alerts

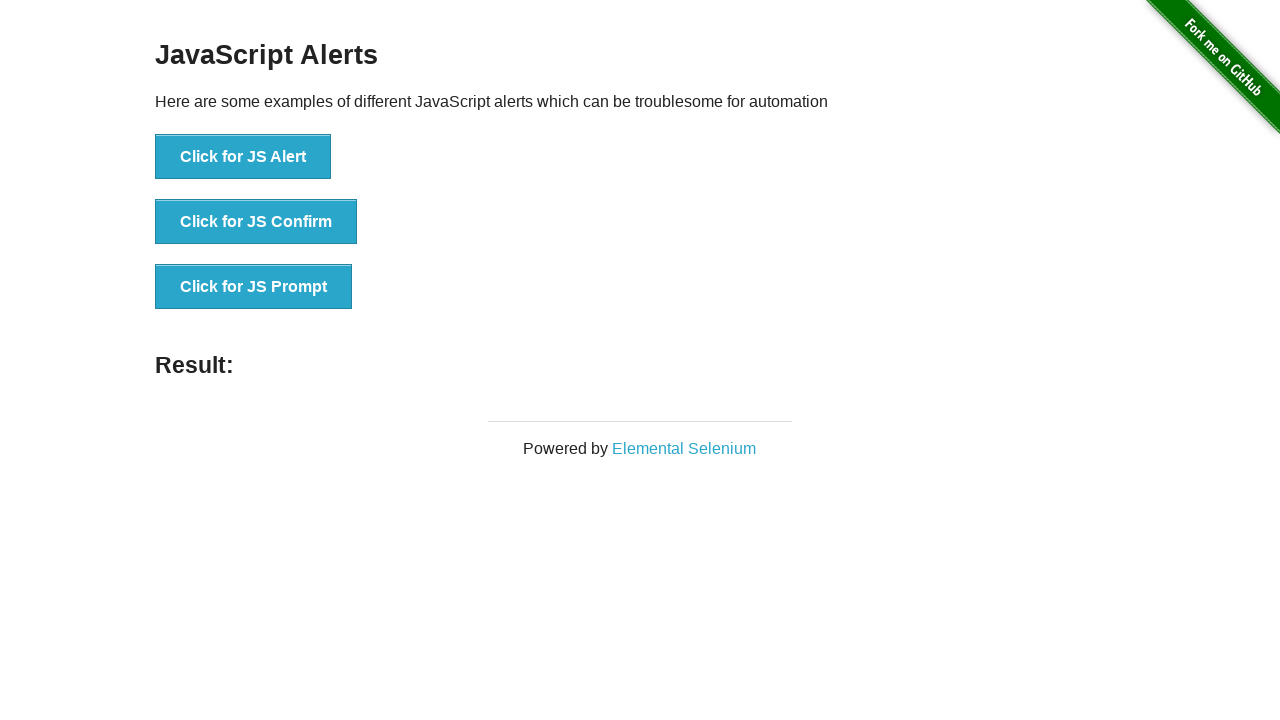

Set up dialog handler to accept prompt with text 'I am clicked'
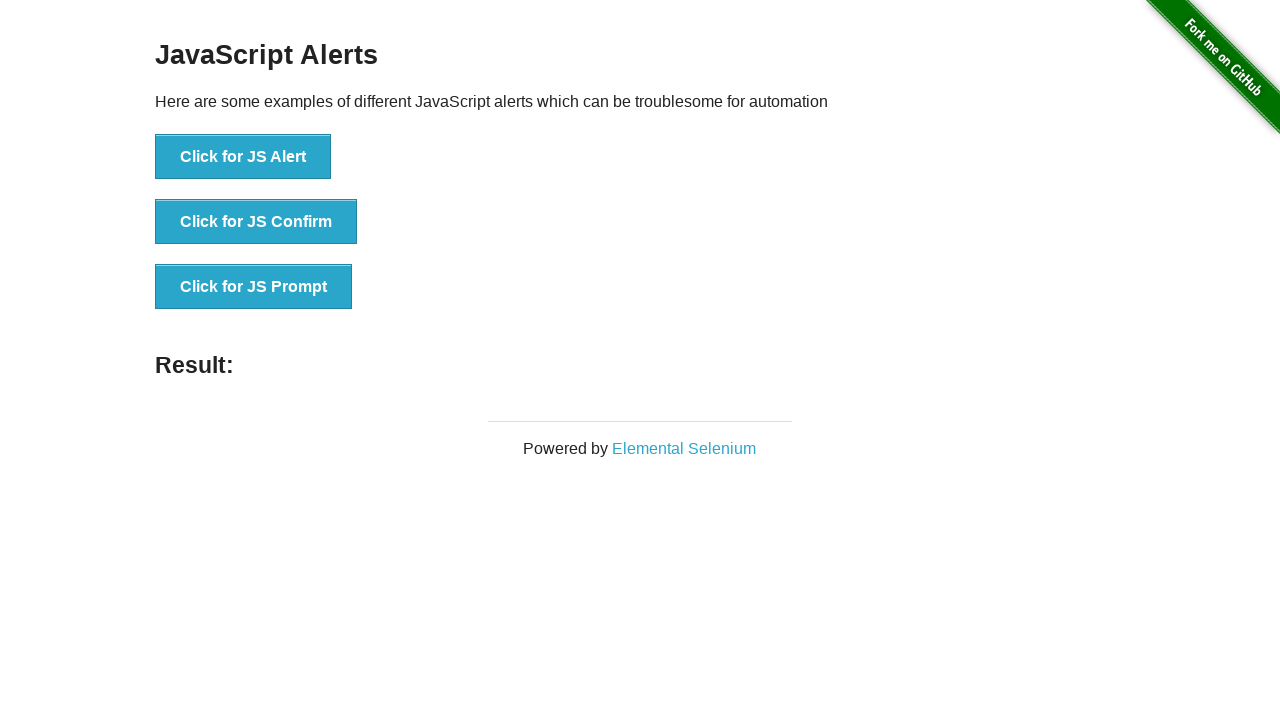

Clicked button to trigger JavaScript prompt dialog at (254, 287) on xpath=//button[@onclick='jsPrompt()']
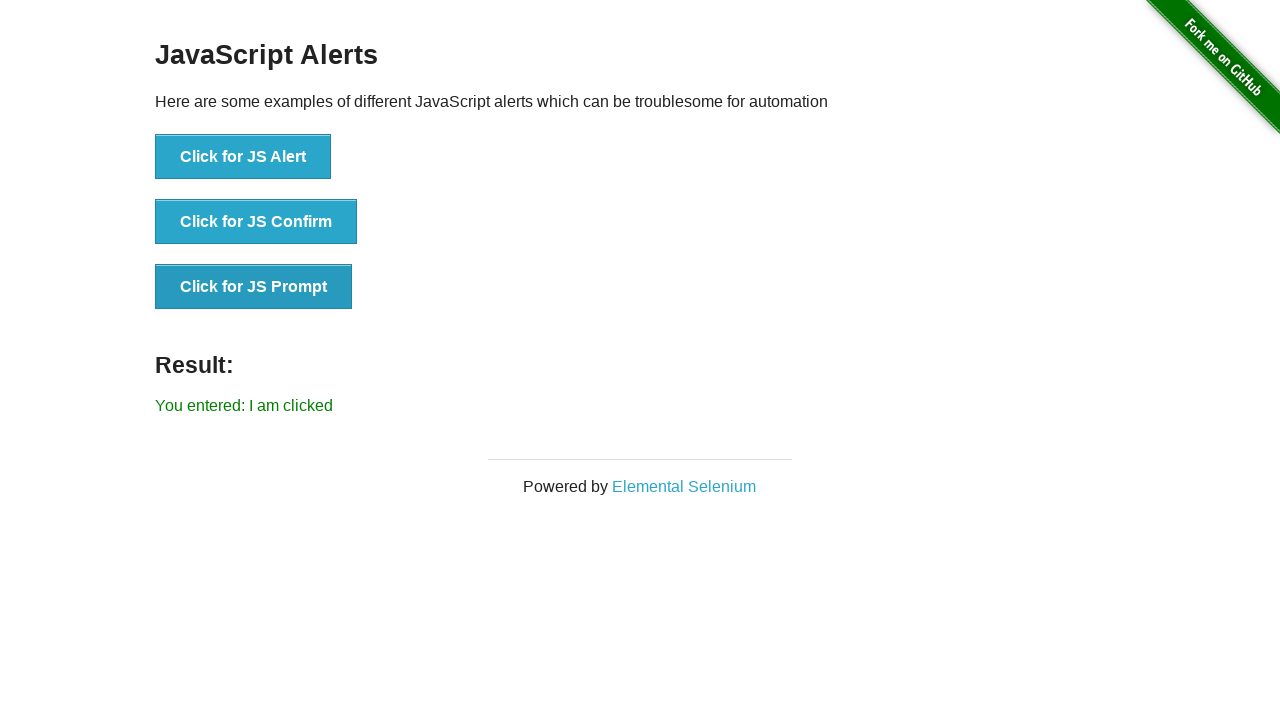

Located result element to verify prompt response
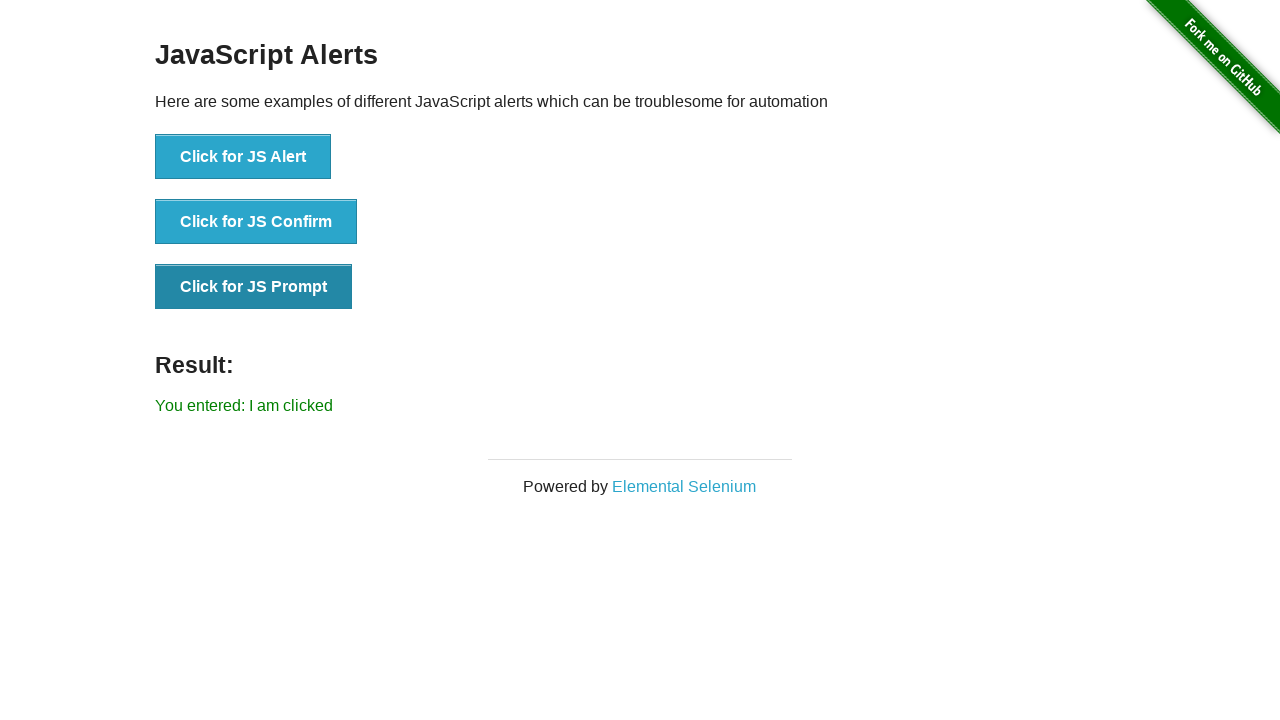

Verified result text matches expected prompt response
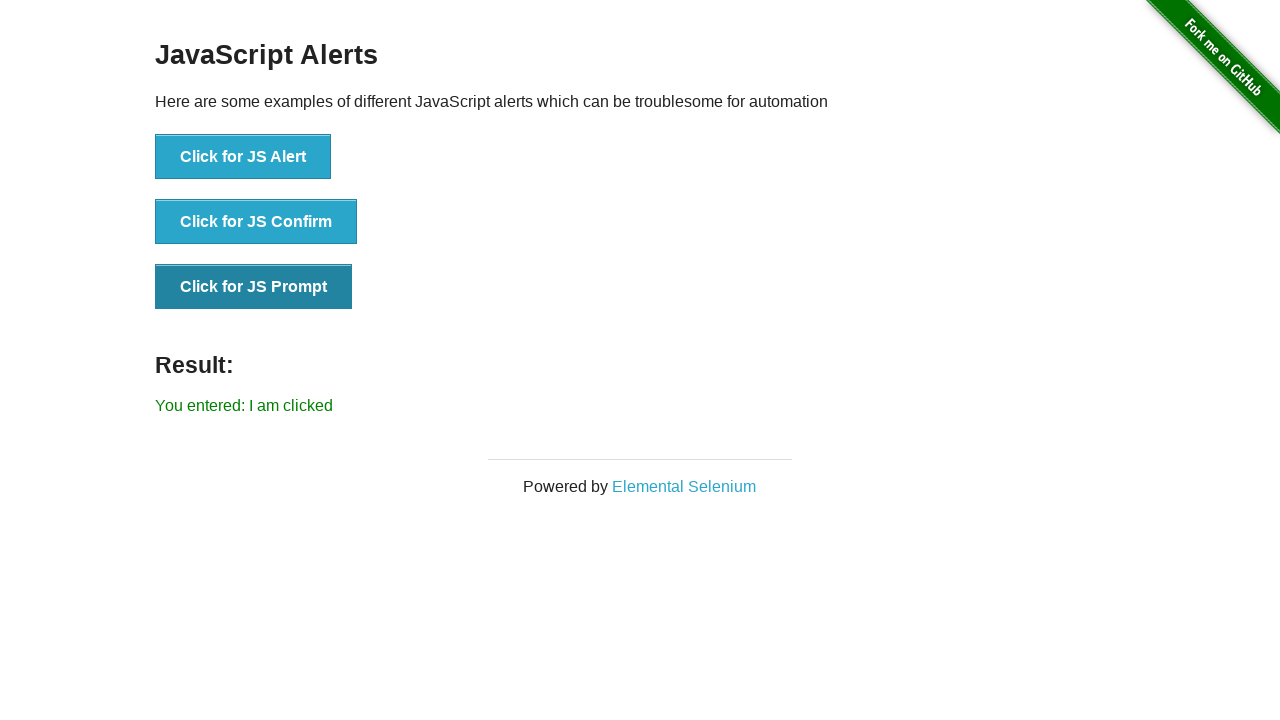

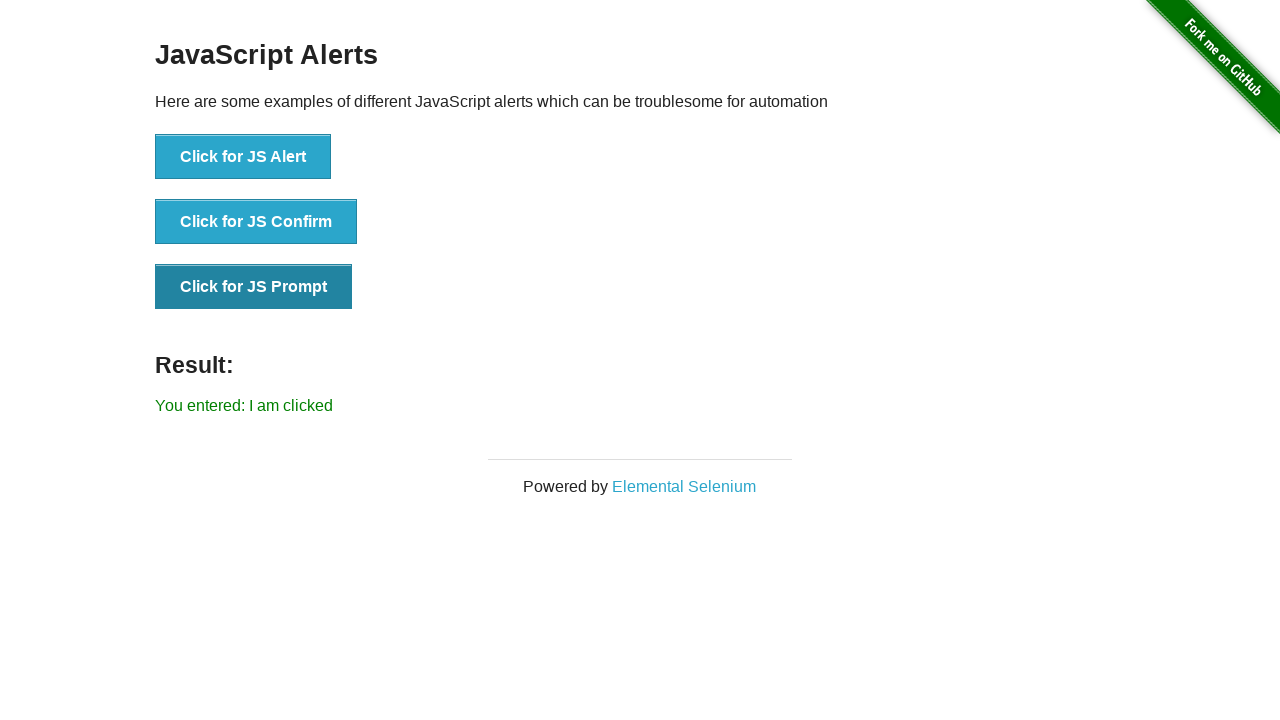